Tests the DSAlgo portal by opening the browser, clicking the Get Started button, and navigating to the home page.

Starting URL: https://dsportalapp.herokuapp.com

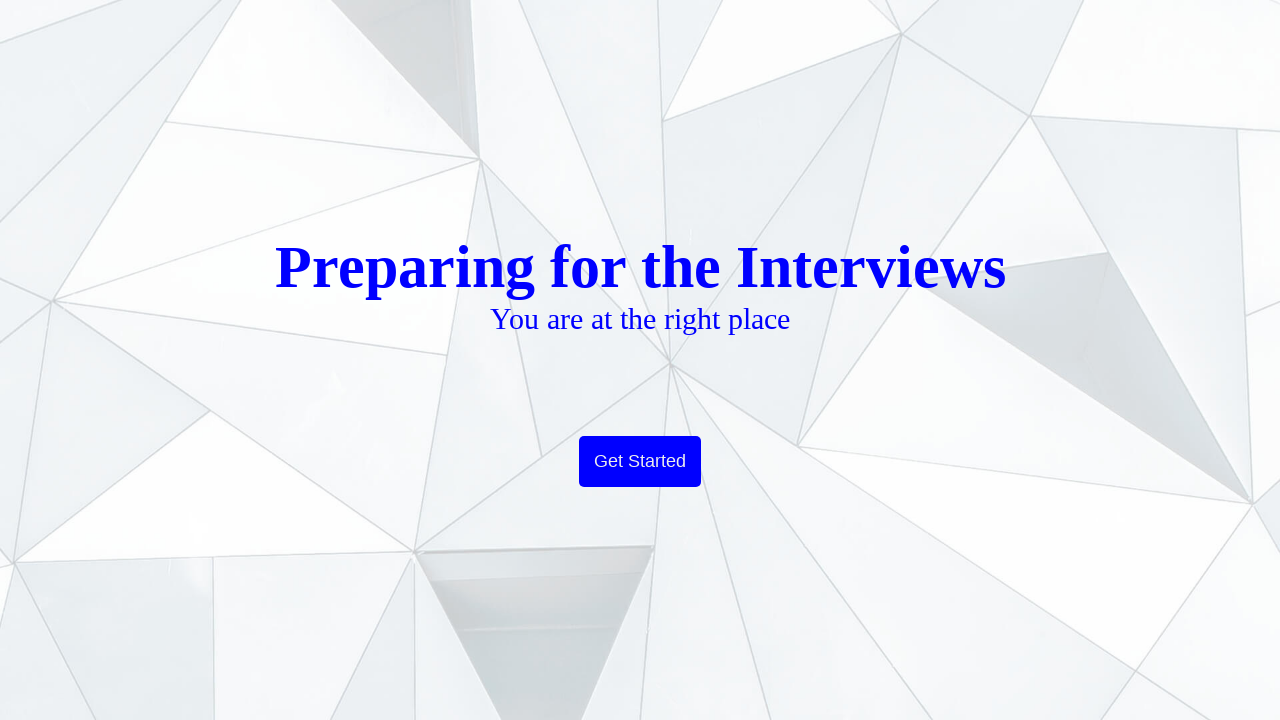

Clicked Get Started button at (640, 462) on text=Get Started
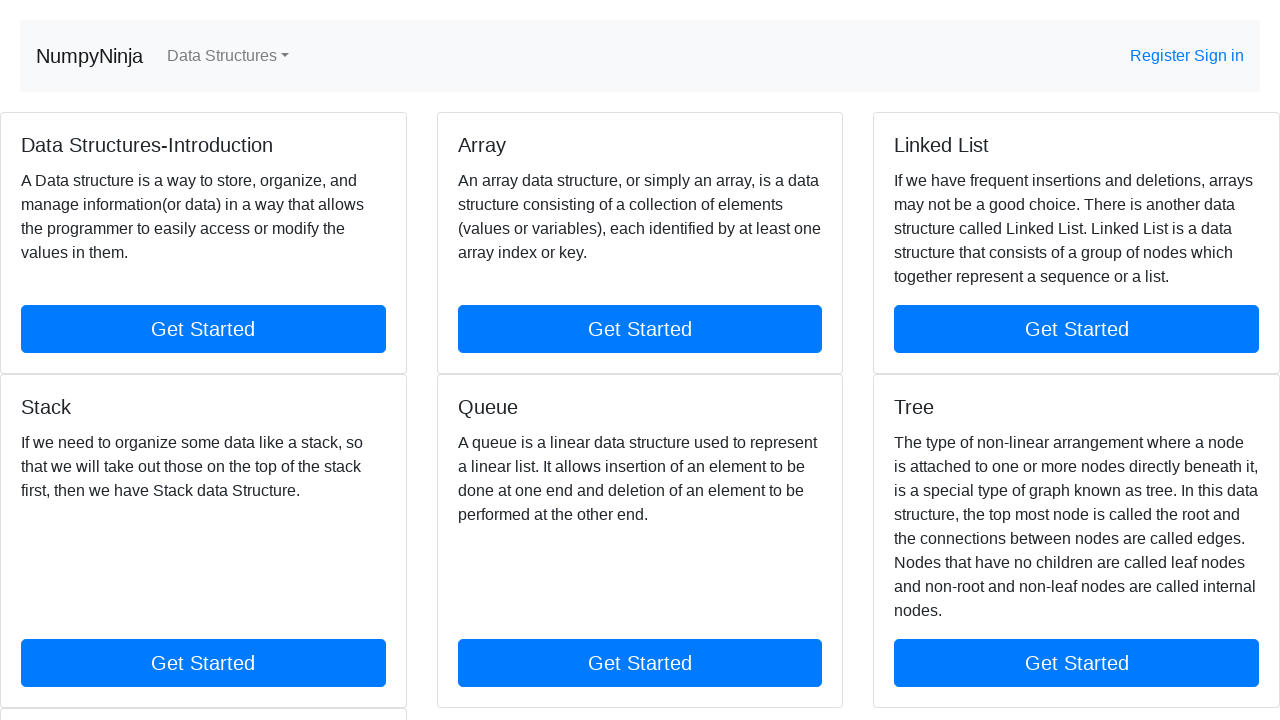

Navigated to DSAlgo home page
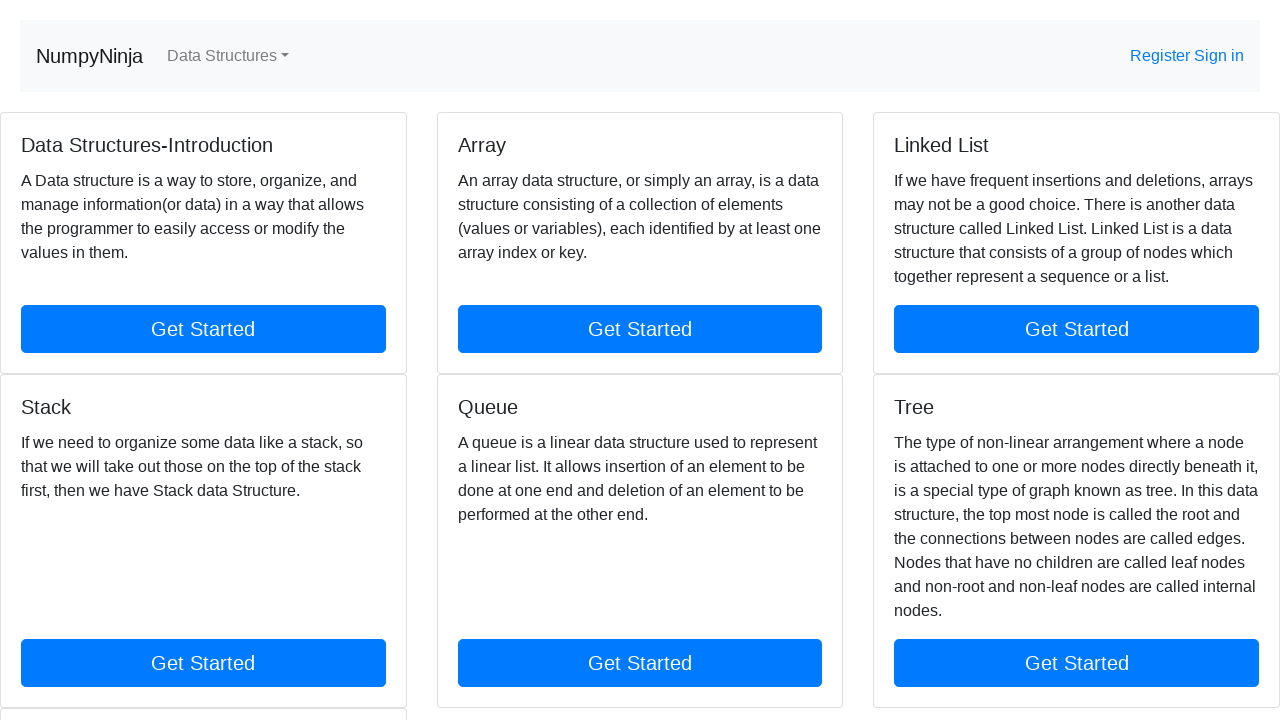

Home page loaded successfully
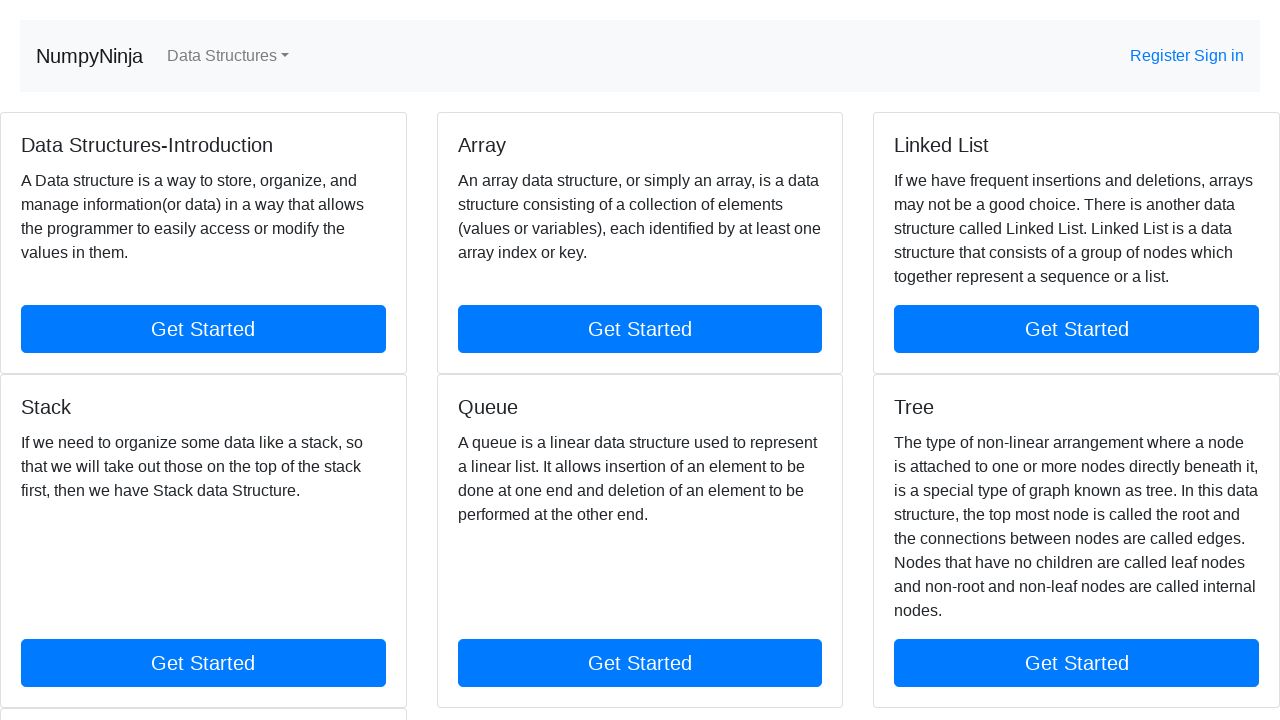

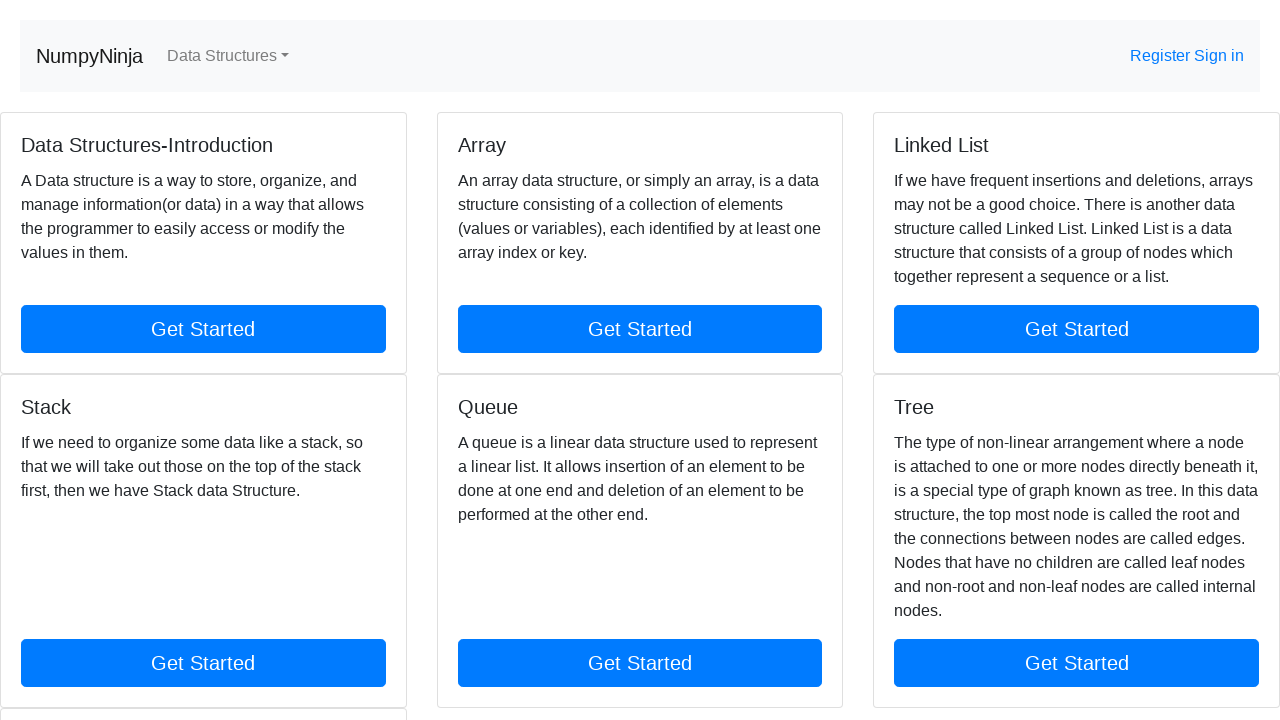